Tests network interception by modifying an API response to customize displayed data

Starting URL: https://kitchen.applitools.com/ingredients/api

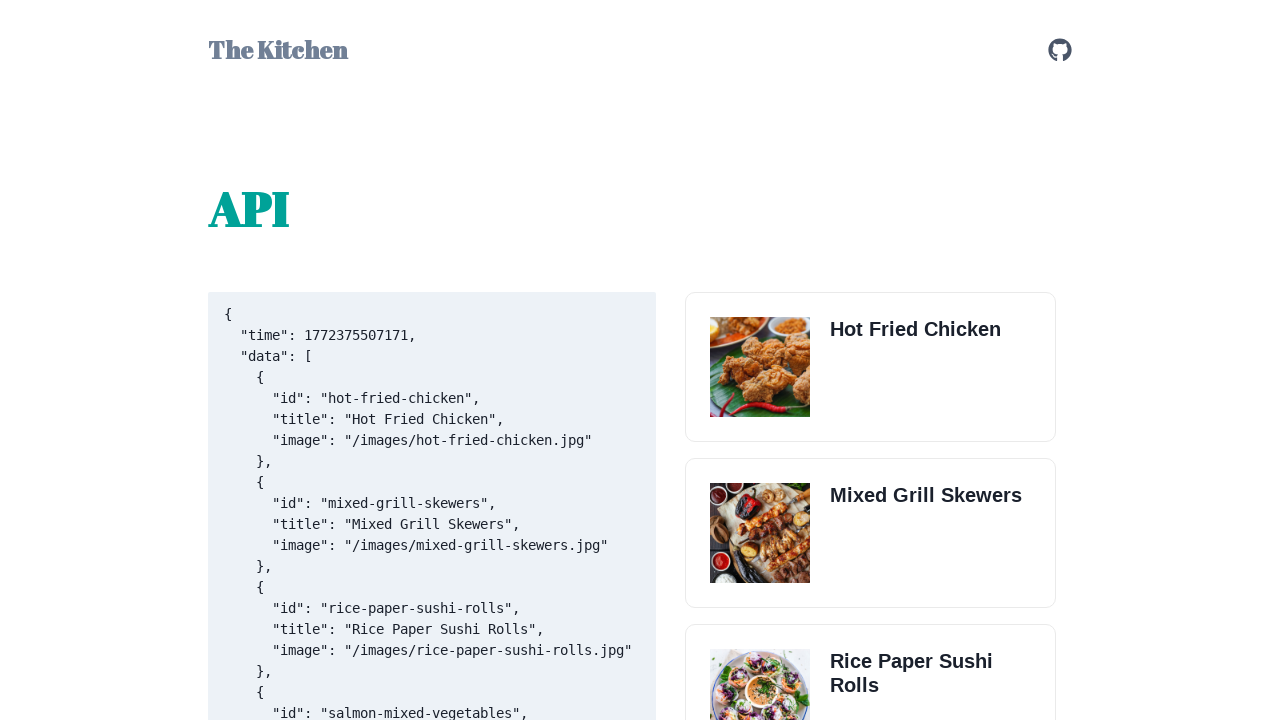

Set up route interception to modify API response - replacing 'Hot Fried Chicken' with 'Robby Chicken AWESOME'
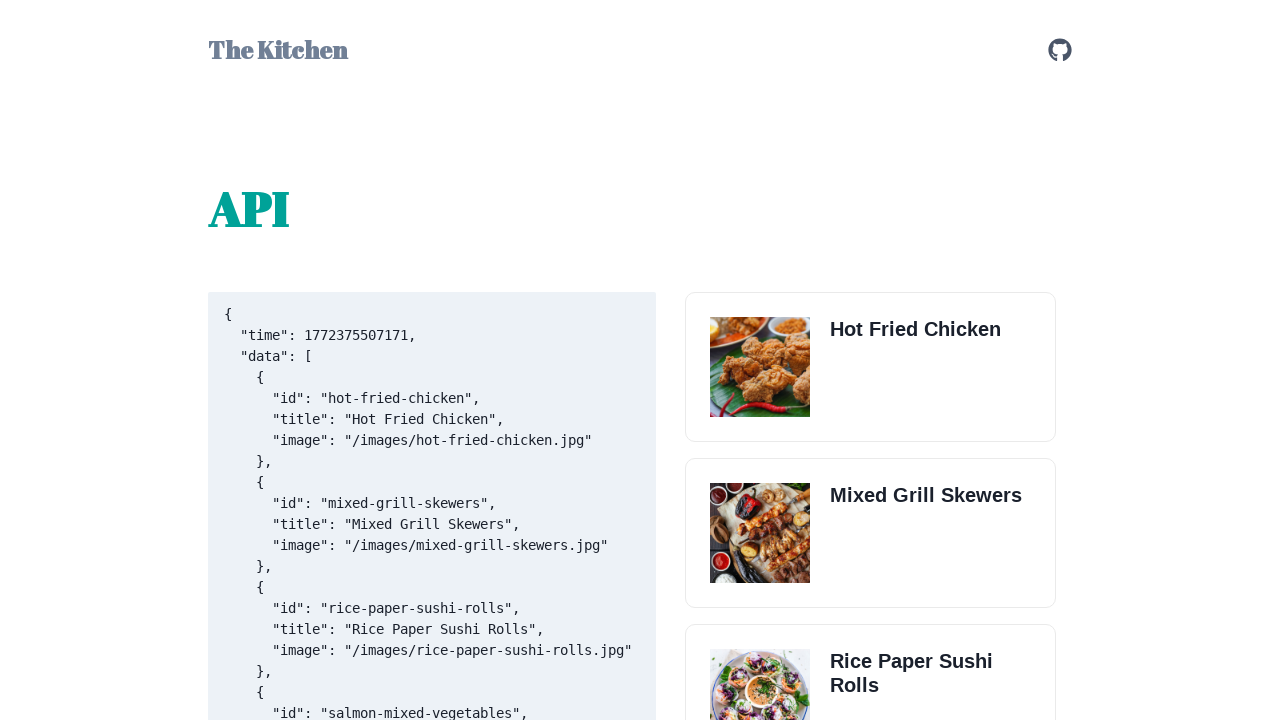

Navigated to API ingredients page
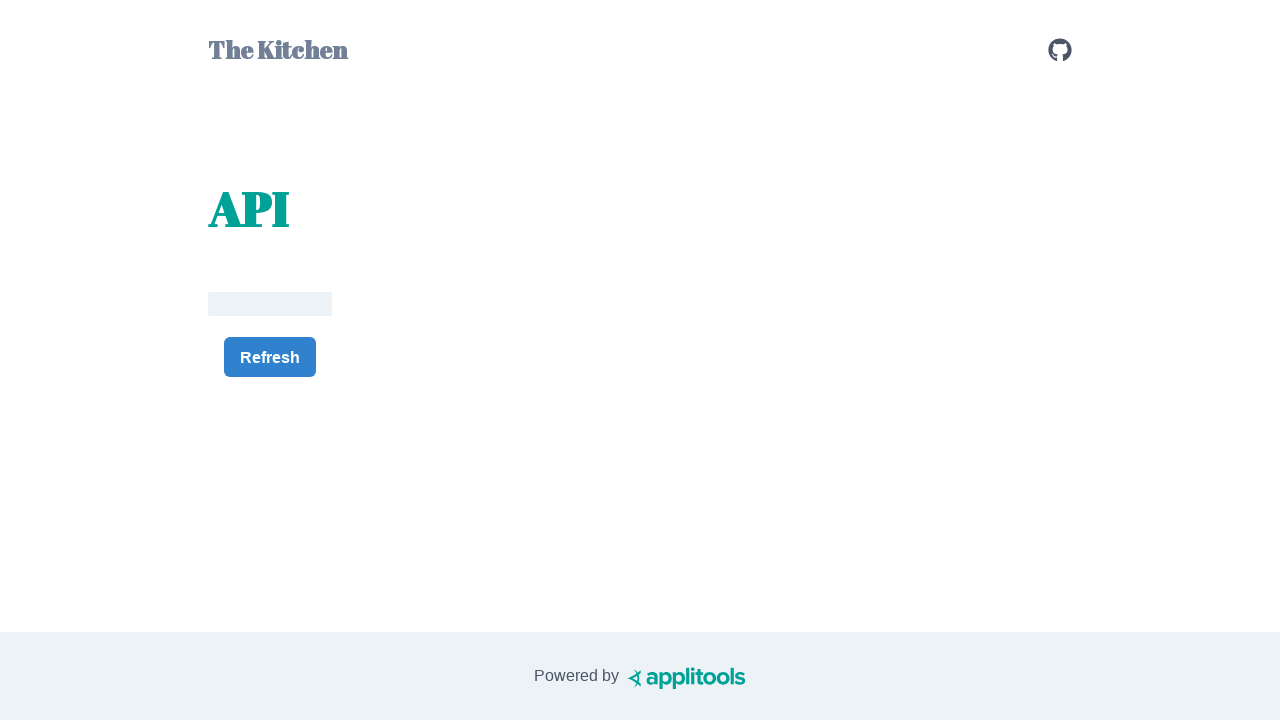

Page fully loaded with network idle
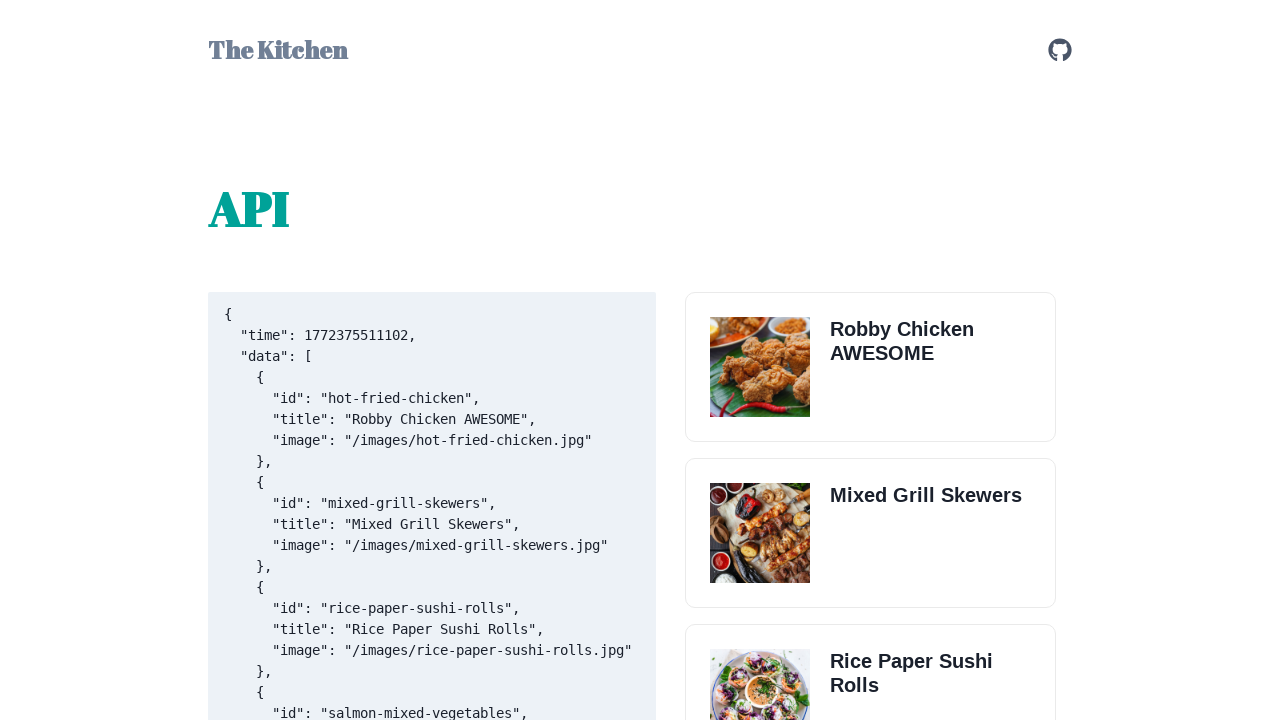

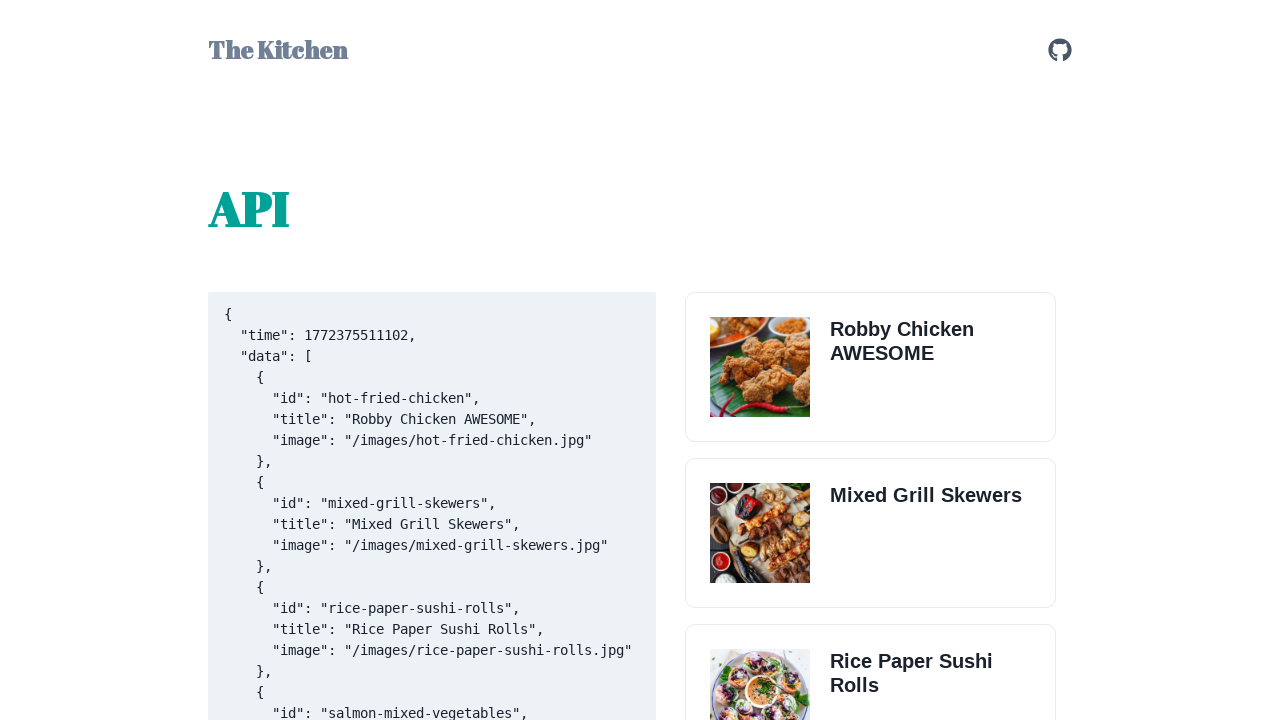